Tests that the dream button is visible on the home page by navigating to the site and verifying the button's display status

Starting URL: https://arjitnigam.github.io/myDreams/

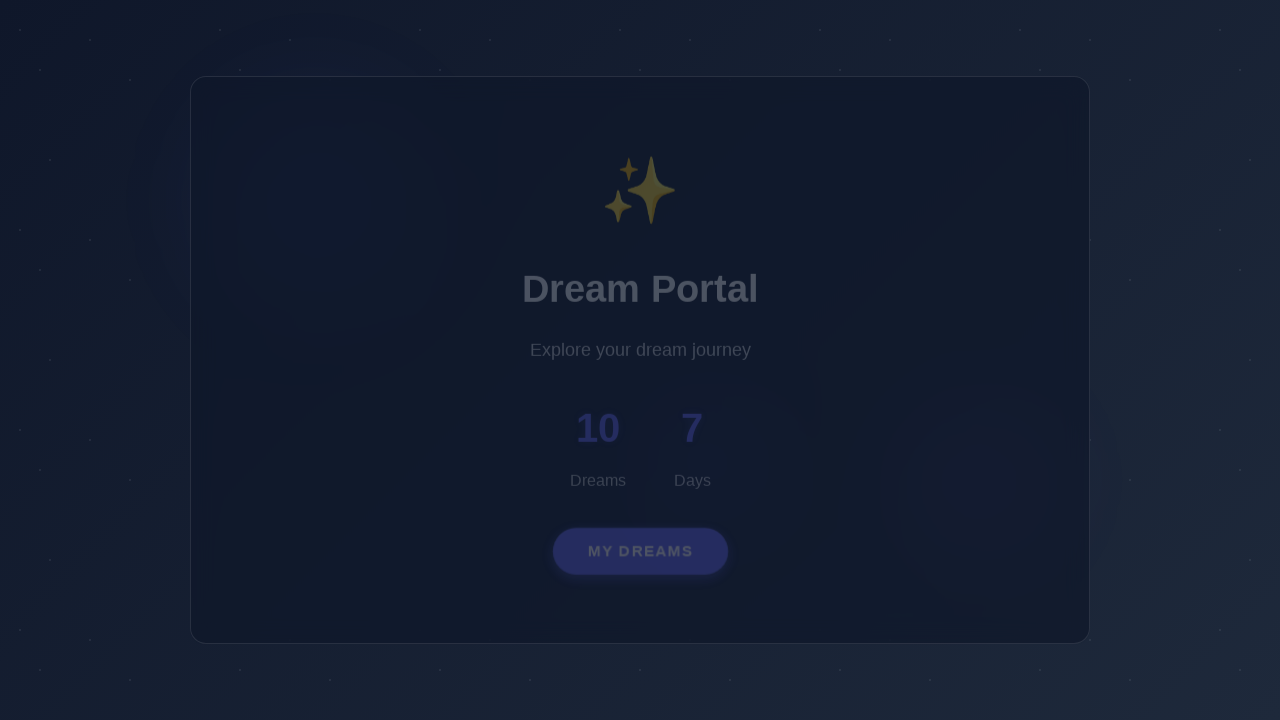

Navigated to myDreams home page
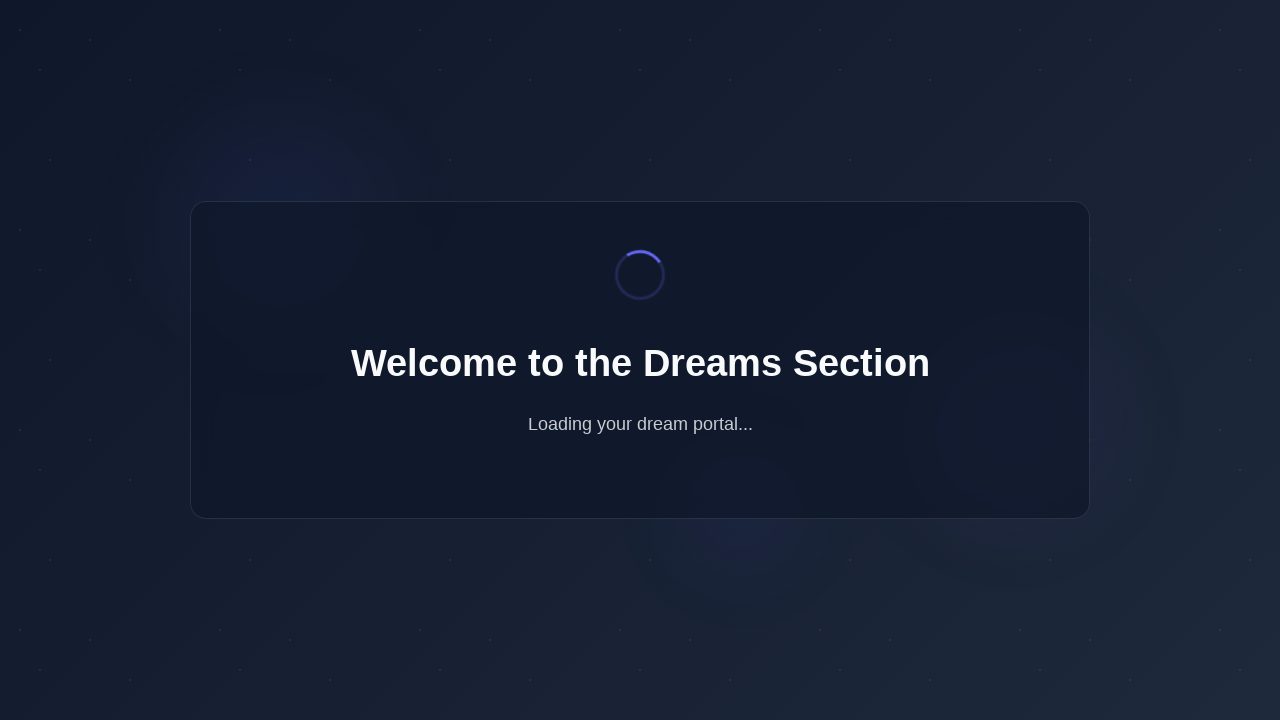

Dream button element appeared and became visible
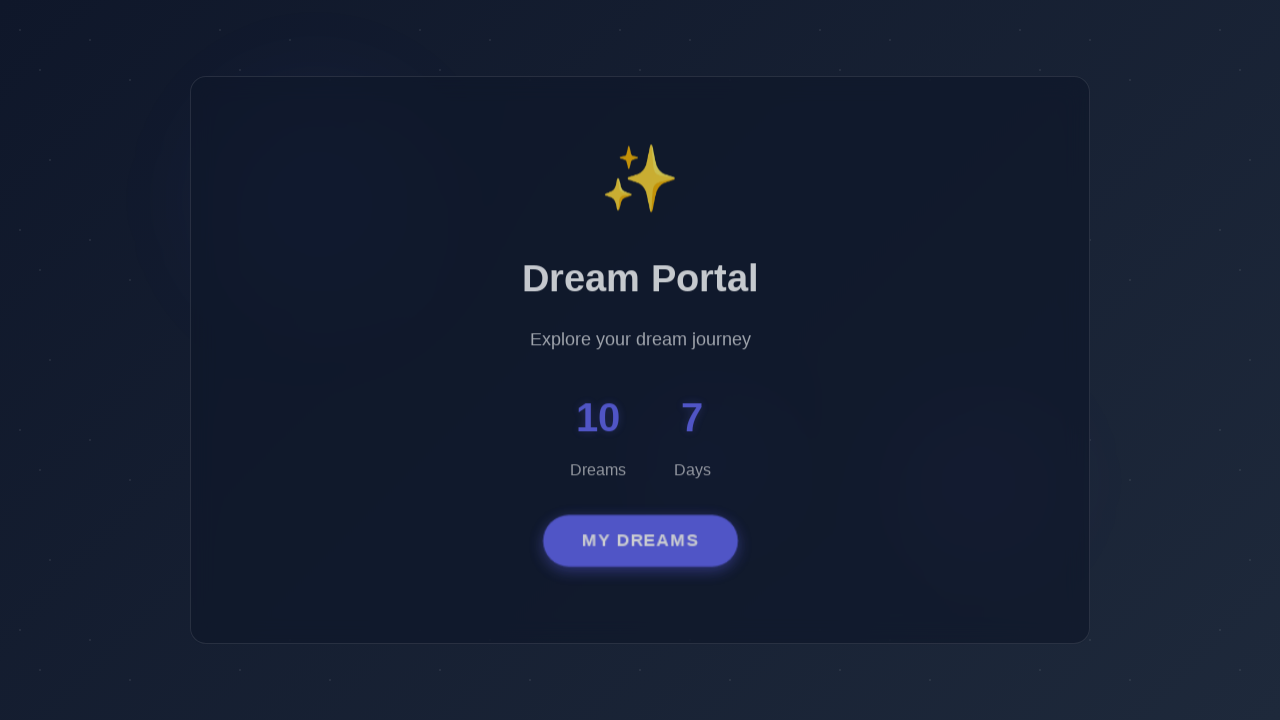

Verified dream button is visible on home page
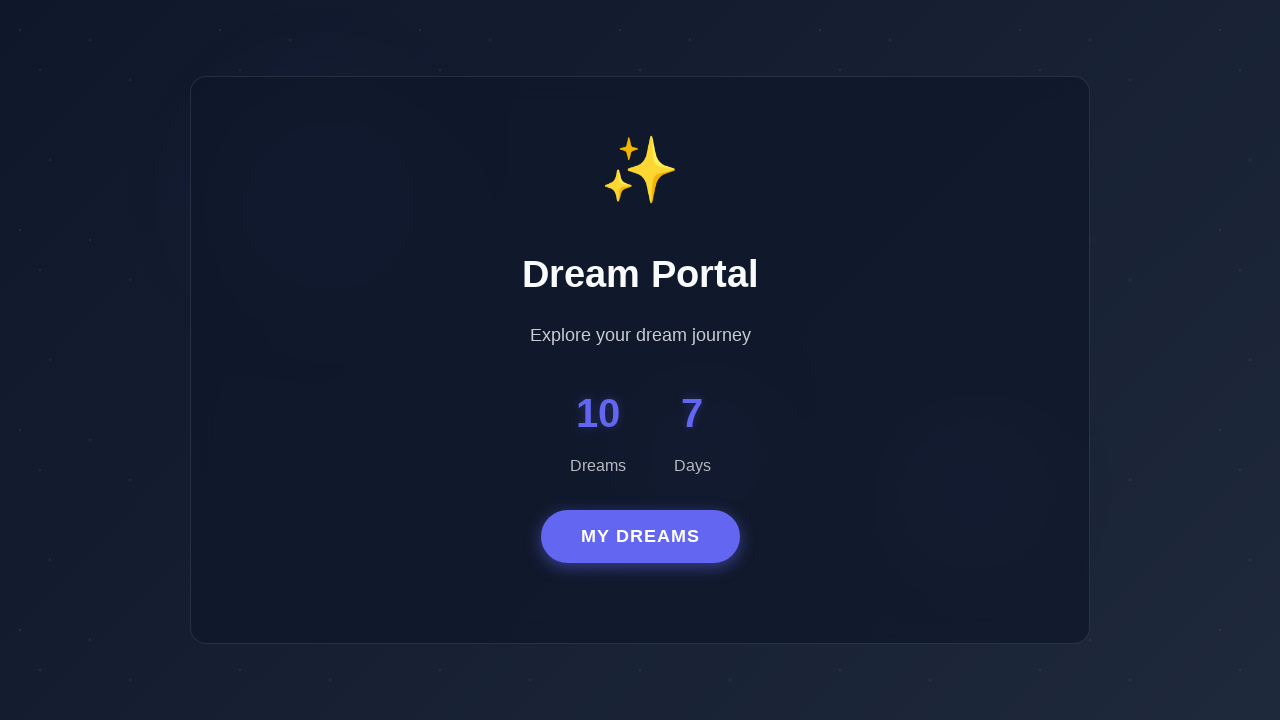

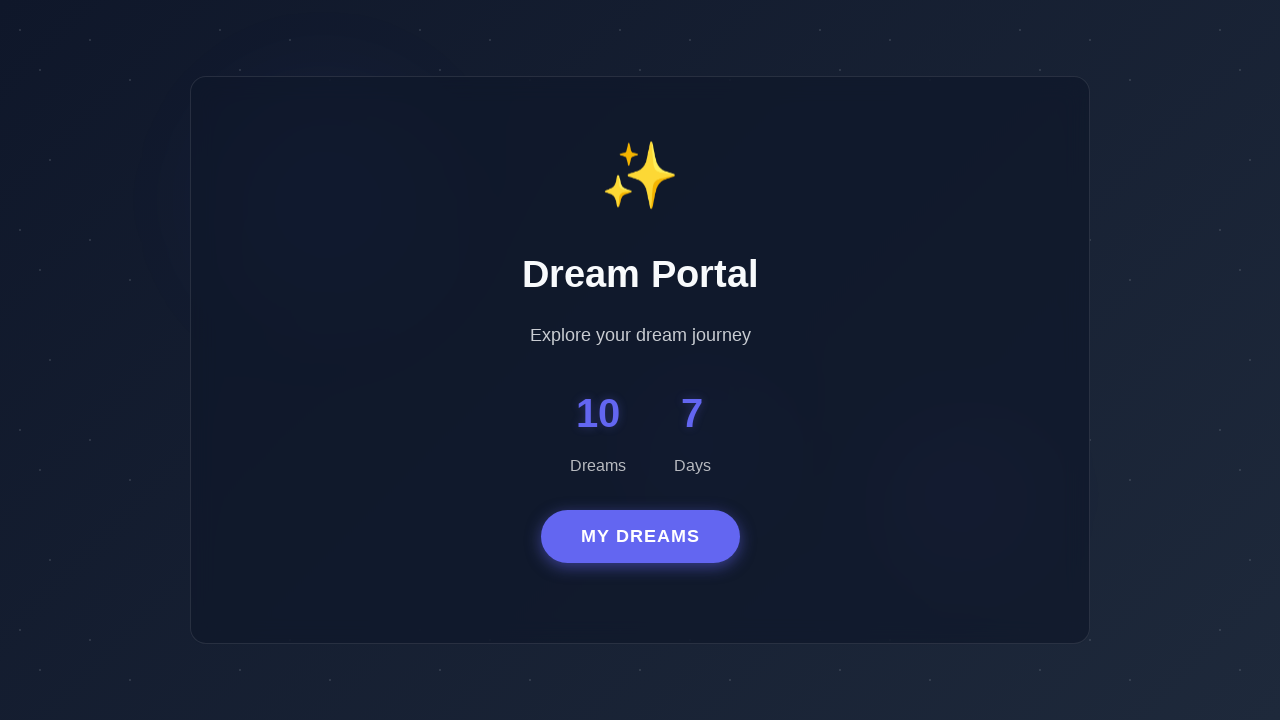